Tests navigation on career.guru99.com by clicking on a career guide menu item and navigating to an interview questions page

Starting URL: https://career.guru99.com

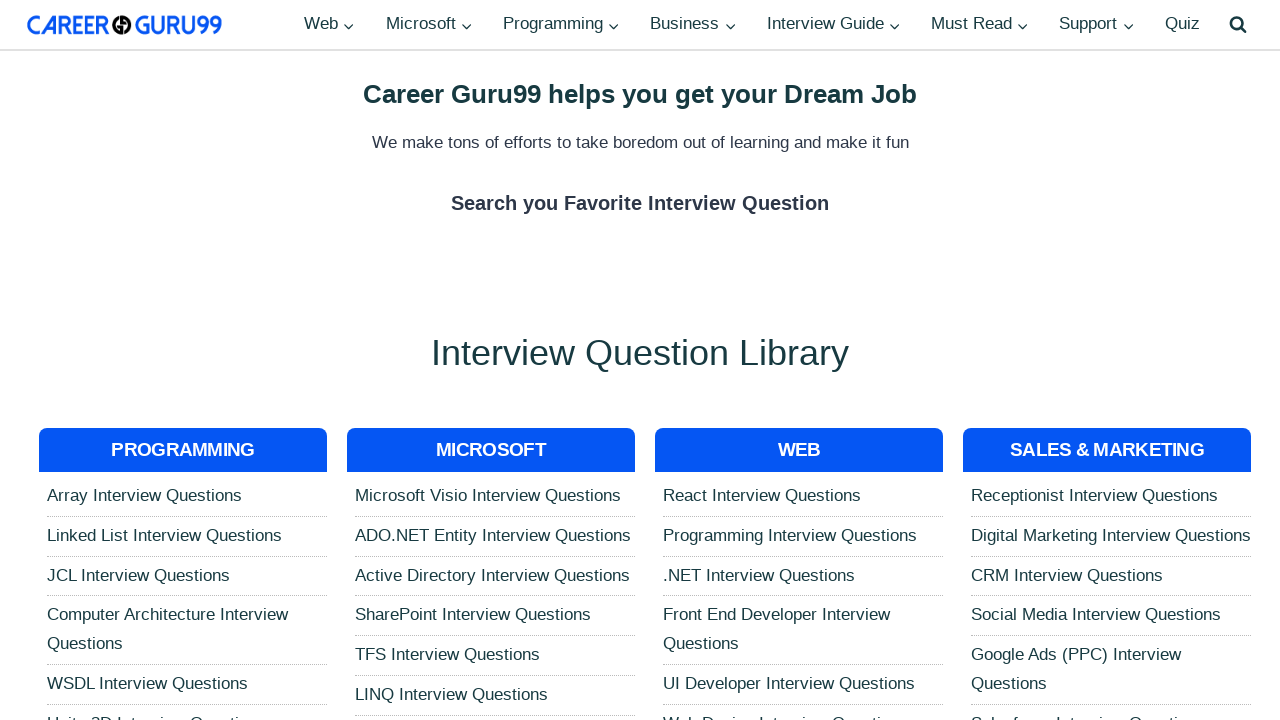

Clicked on career guide menu item in Java technologies section at (187, 497) on xpath=//*[@id='java_technologies']/li[1]/a
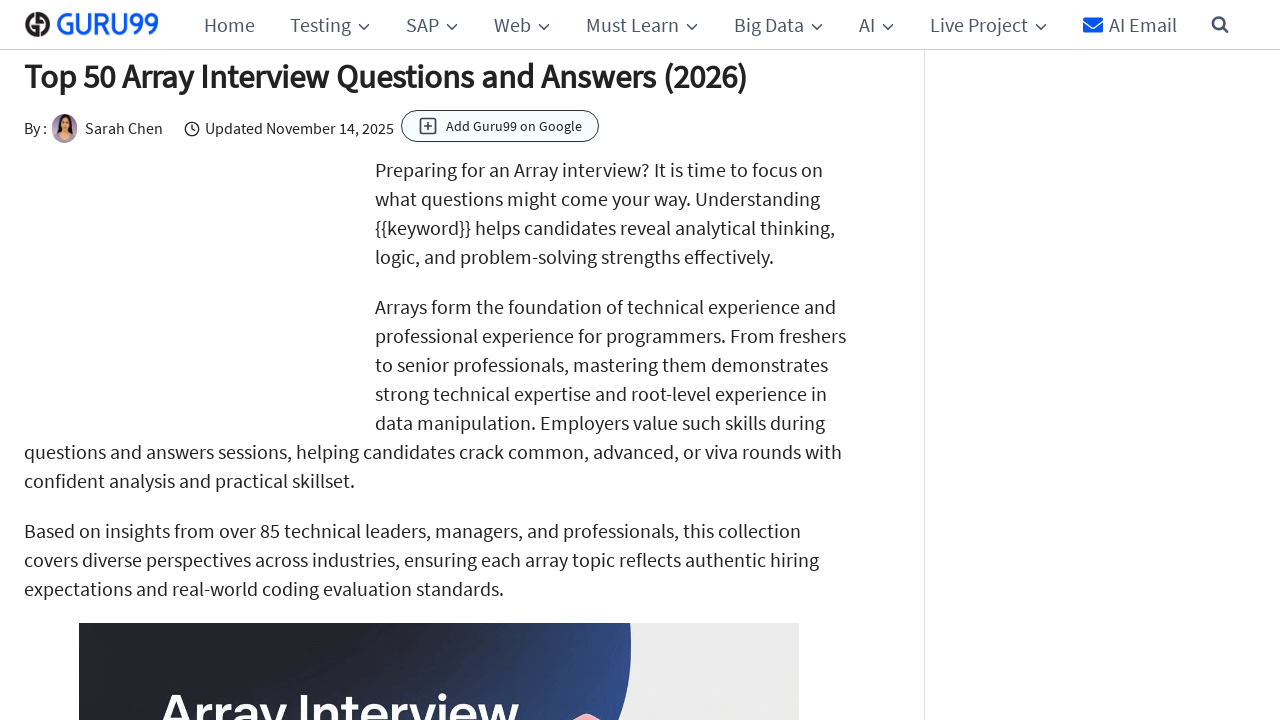

Navigated to top 50 array interview questions page
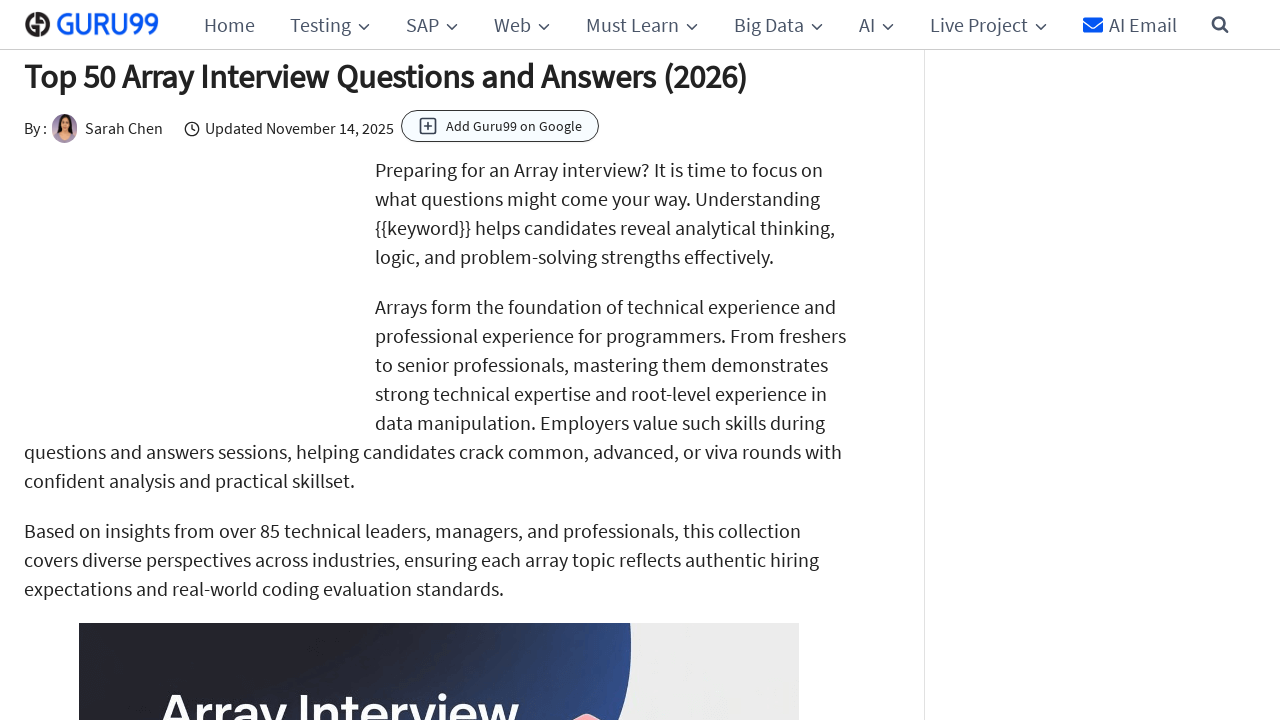

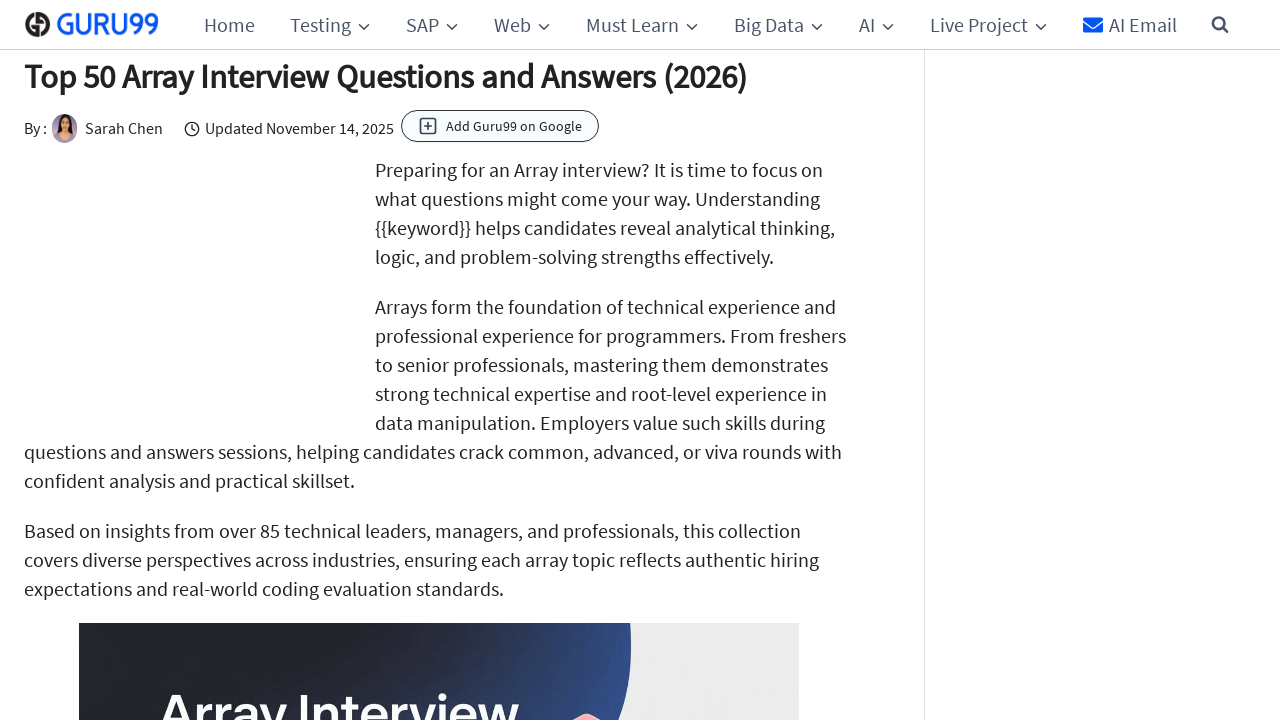